Tests adding the first product item to the shopping cart and verifies that the total price is greater than zero

Starting URL: https://www.demoblaze.com/index.html

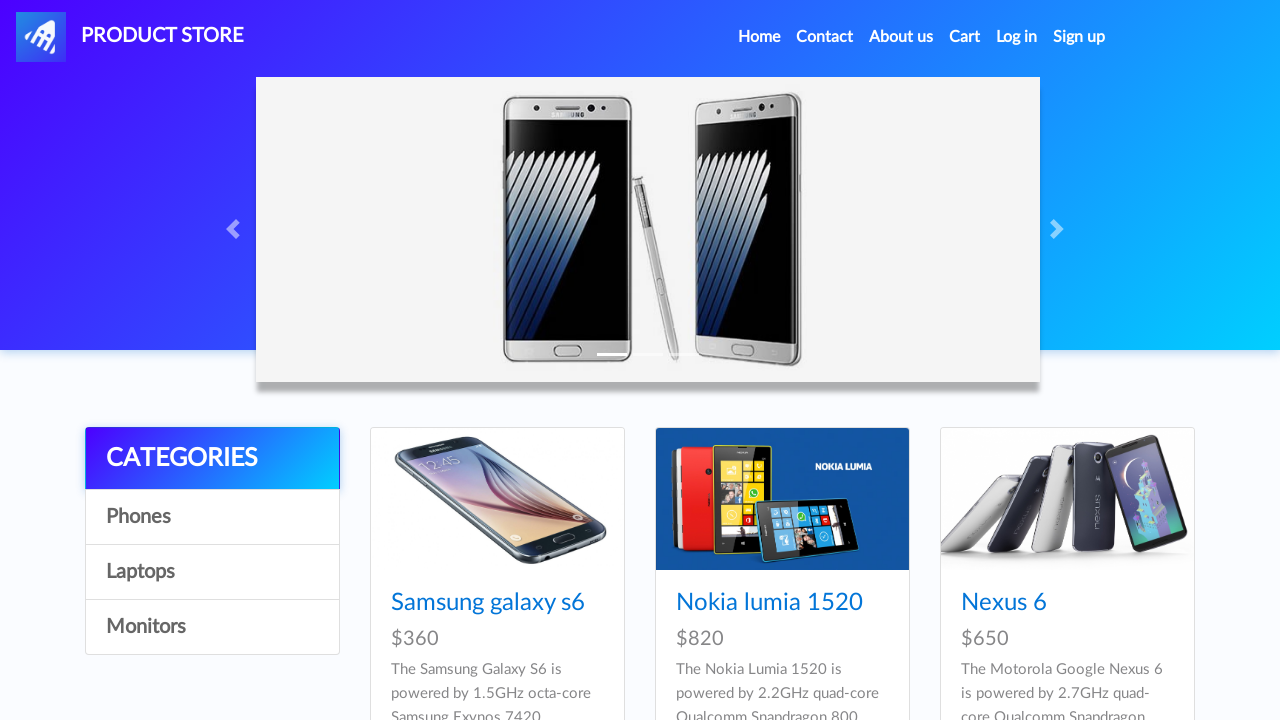

Waited for first product element to load on demoblaze homepage
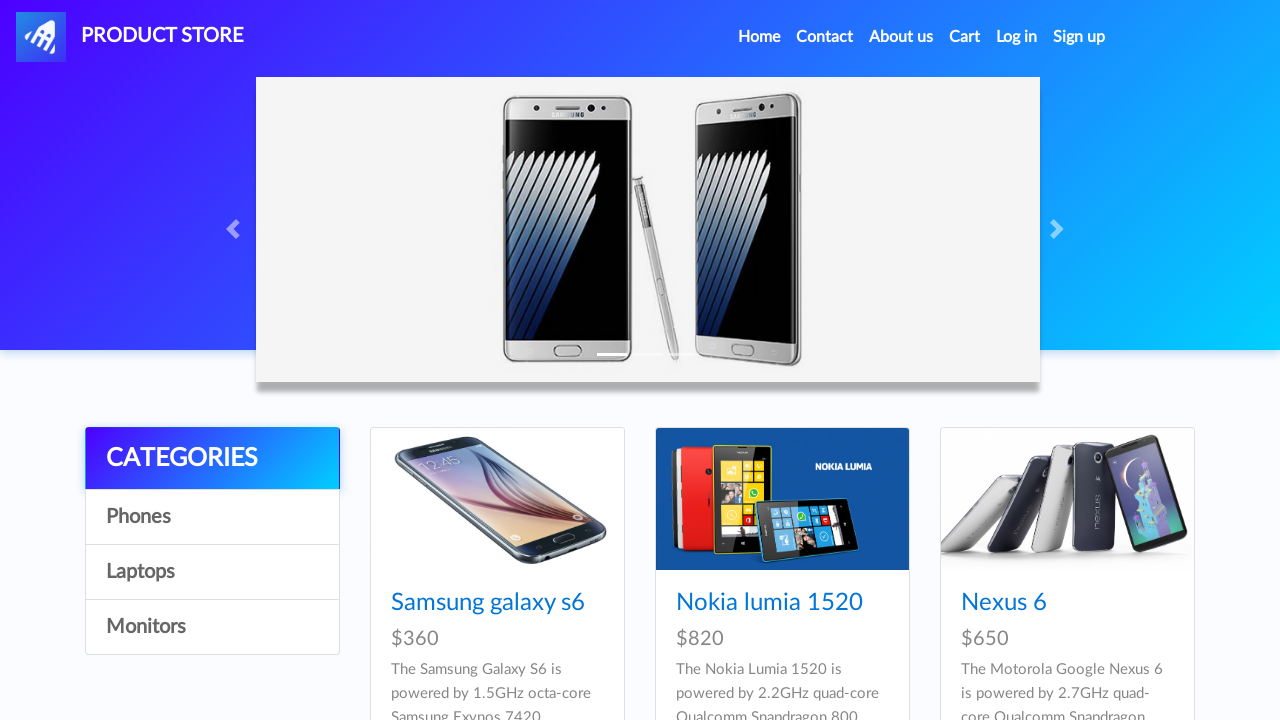

Clicked on the first product item at (488, 603) on .hrefch
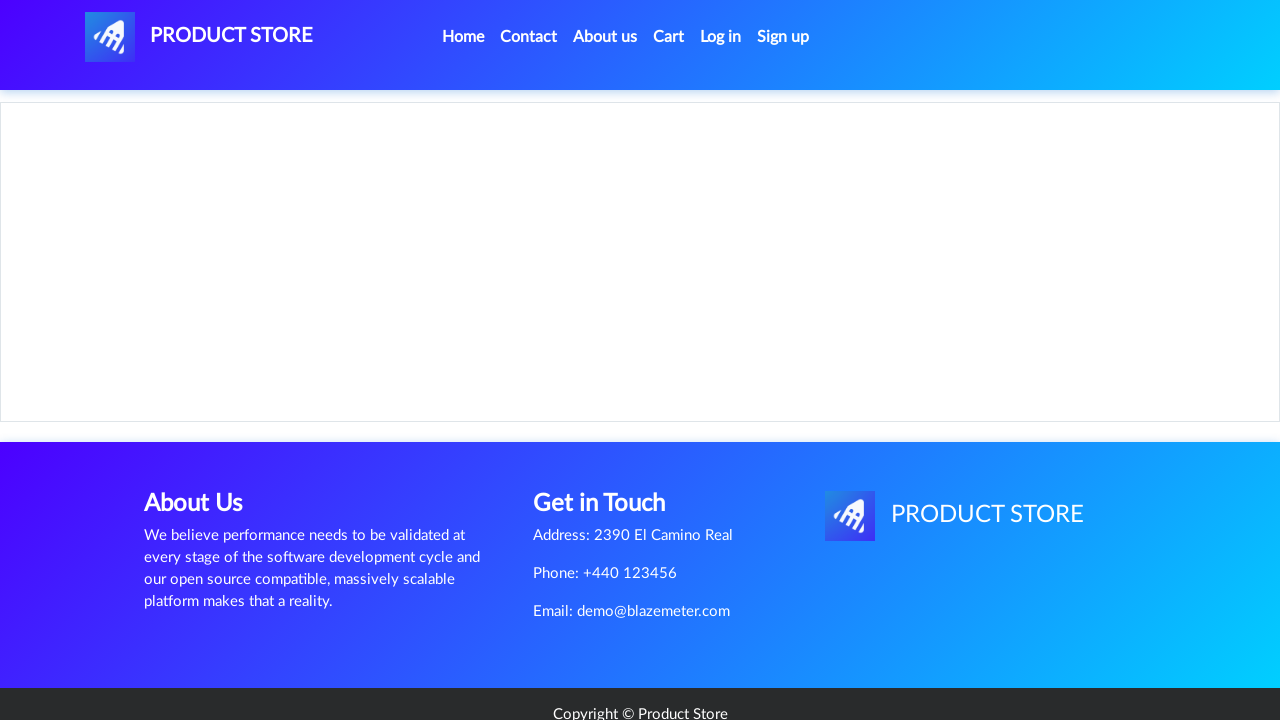

Waited for 'Add to cart' button to appear on product page
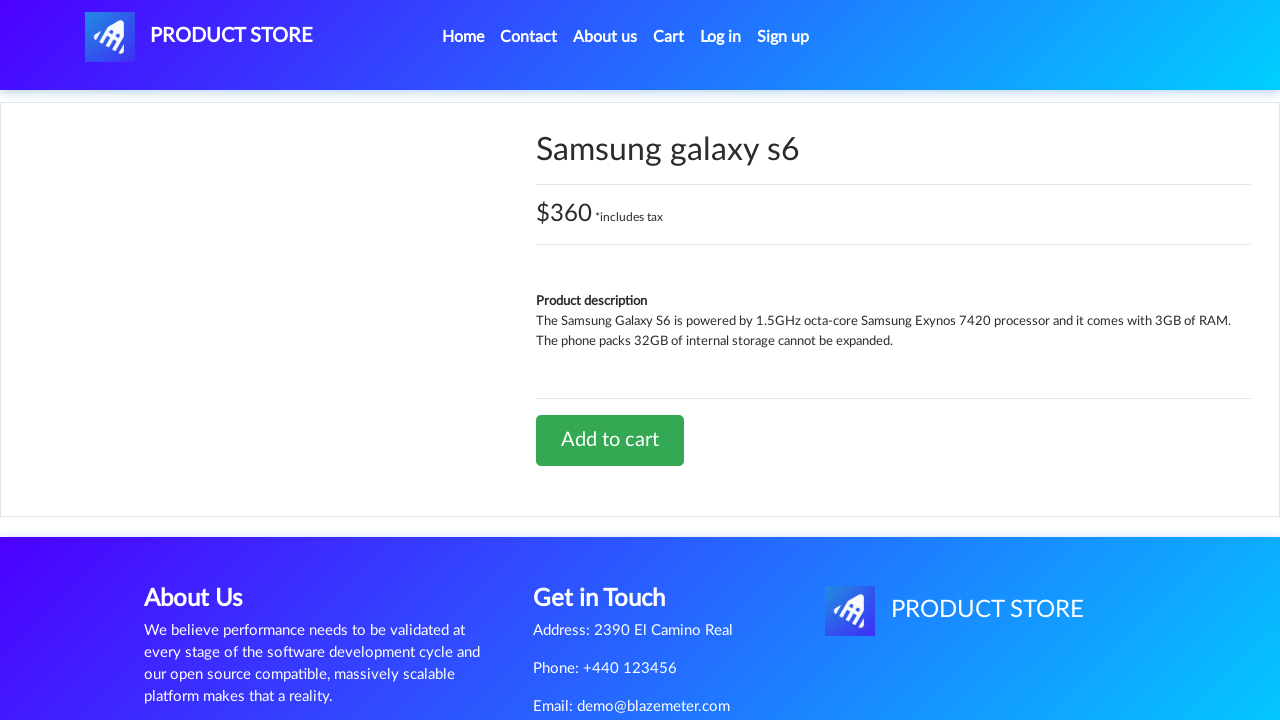

Clicked 'Add to cart' button for first product at (610, 440) on a[onclick='addToCart(1)']
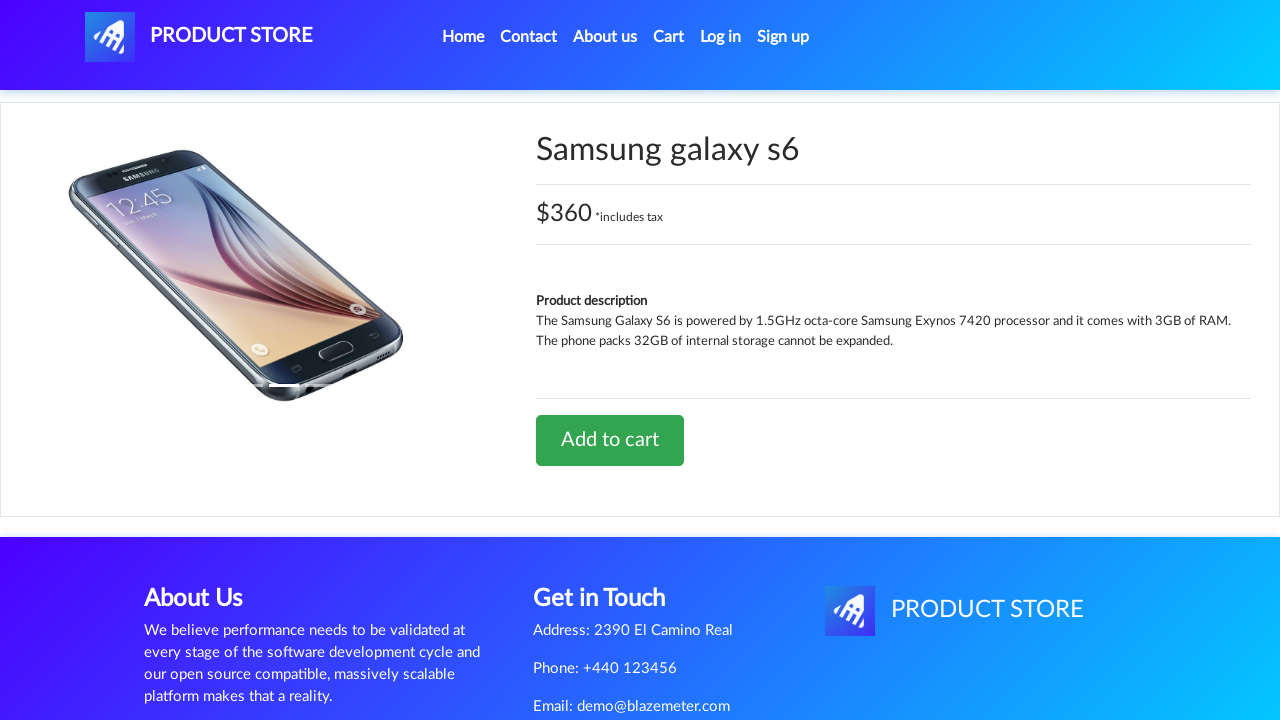

Set up dialog handler to accept confirmation alert
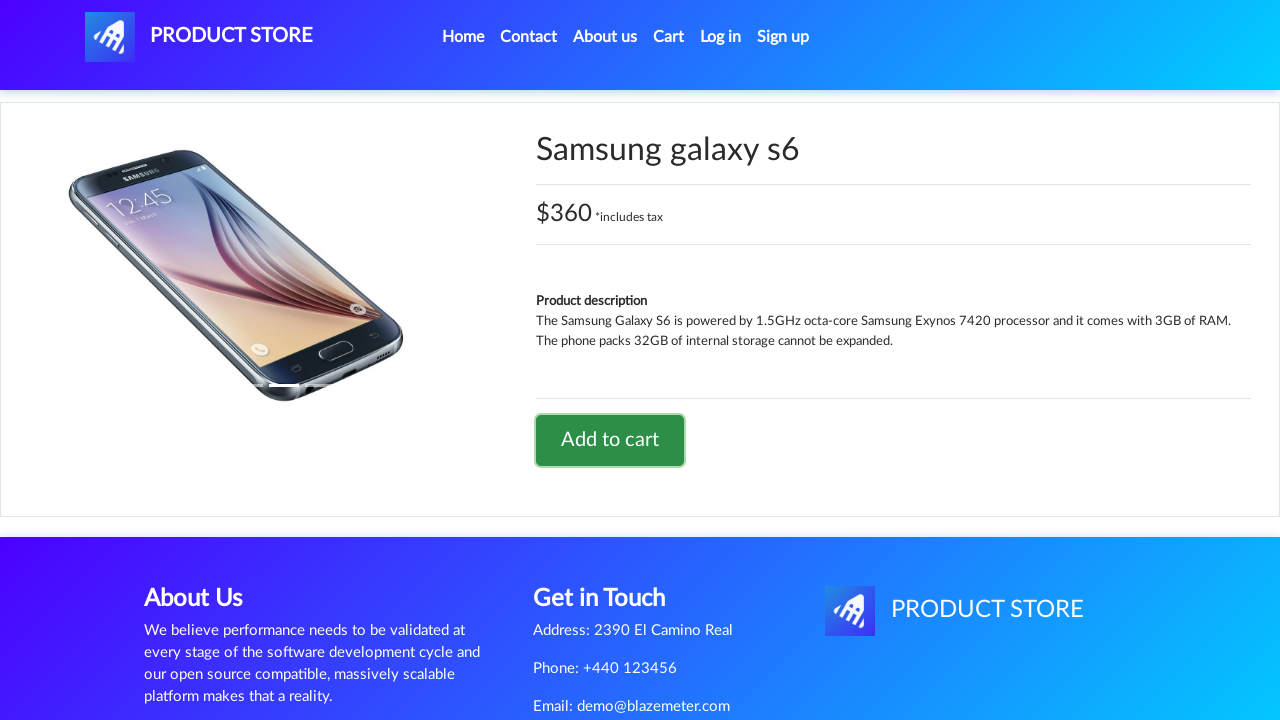

Waited 1 second for dialog to be processed
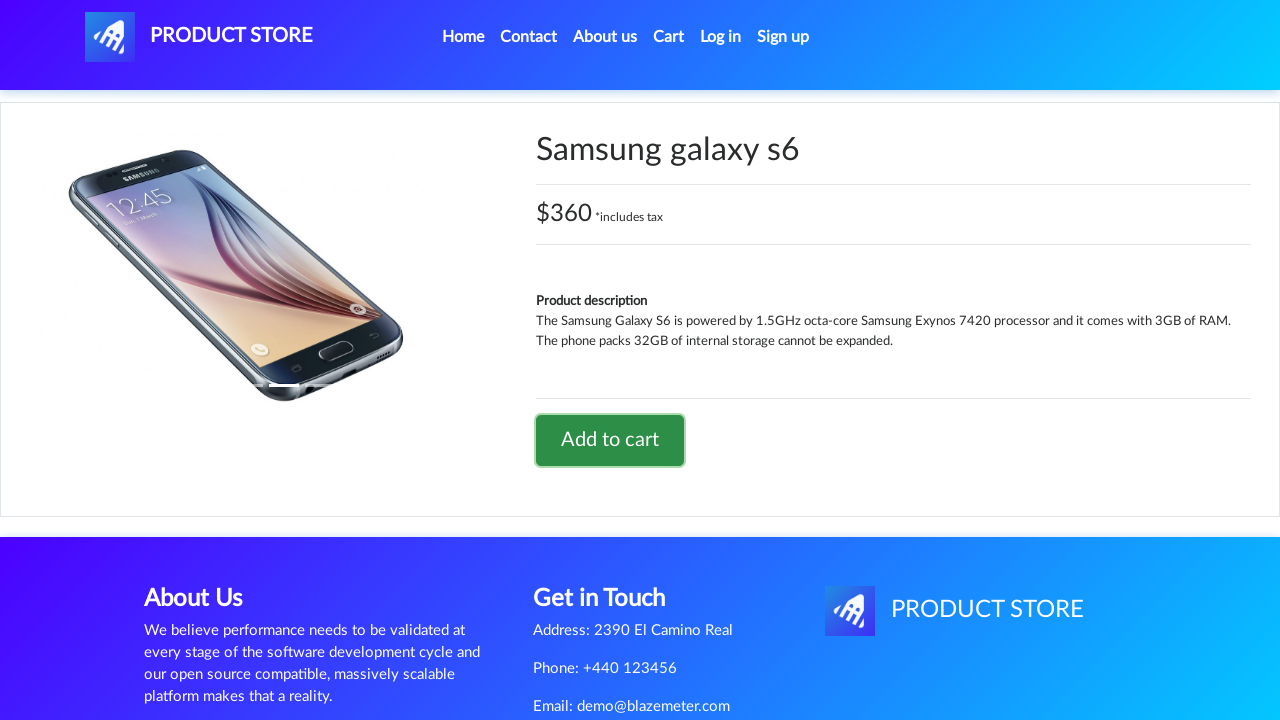

Clicked on cart icon to navigate to shopping cart at (669, 37) on #cartur
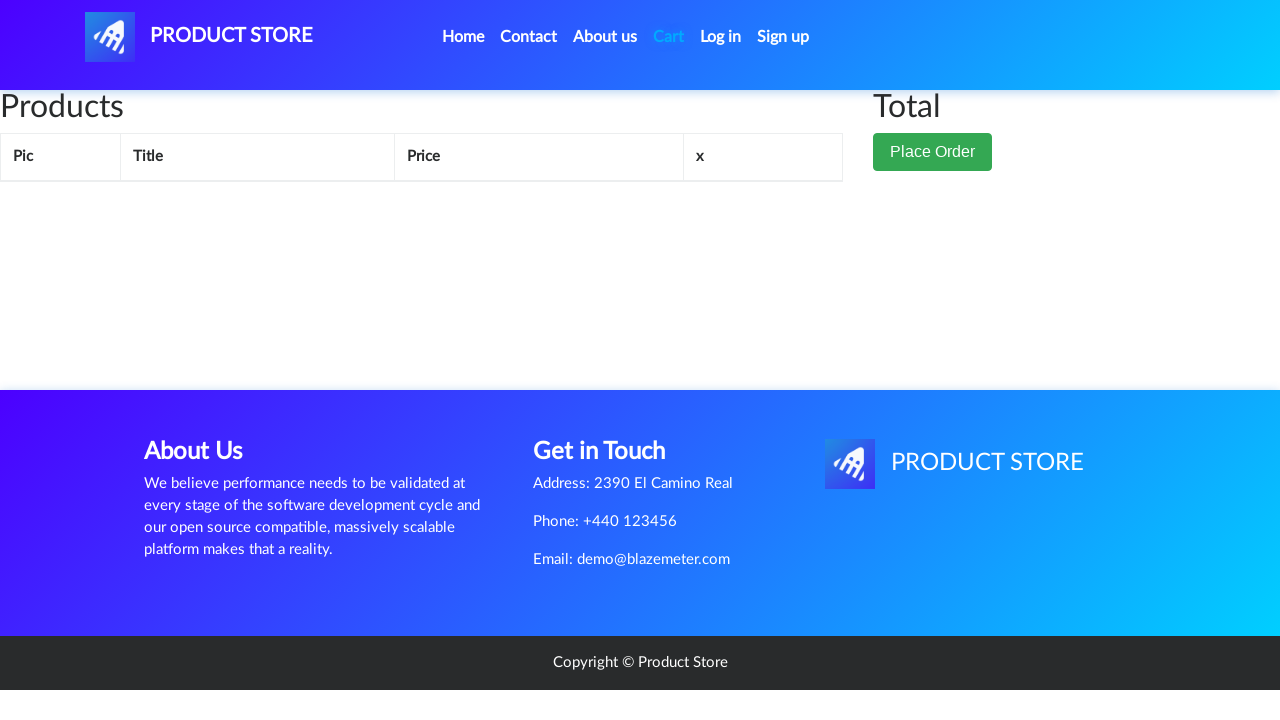

Waited for cart total price element to load and verified it exists
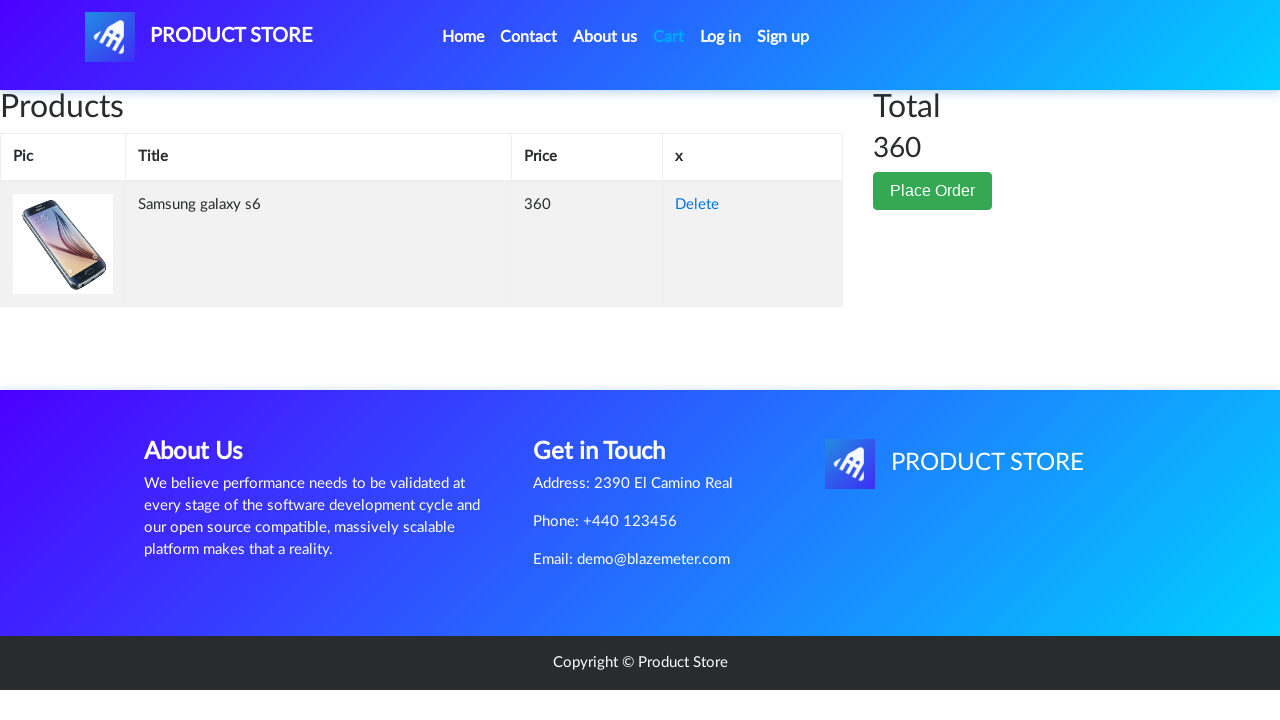

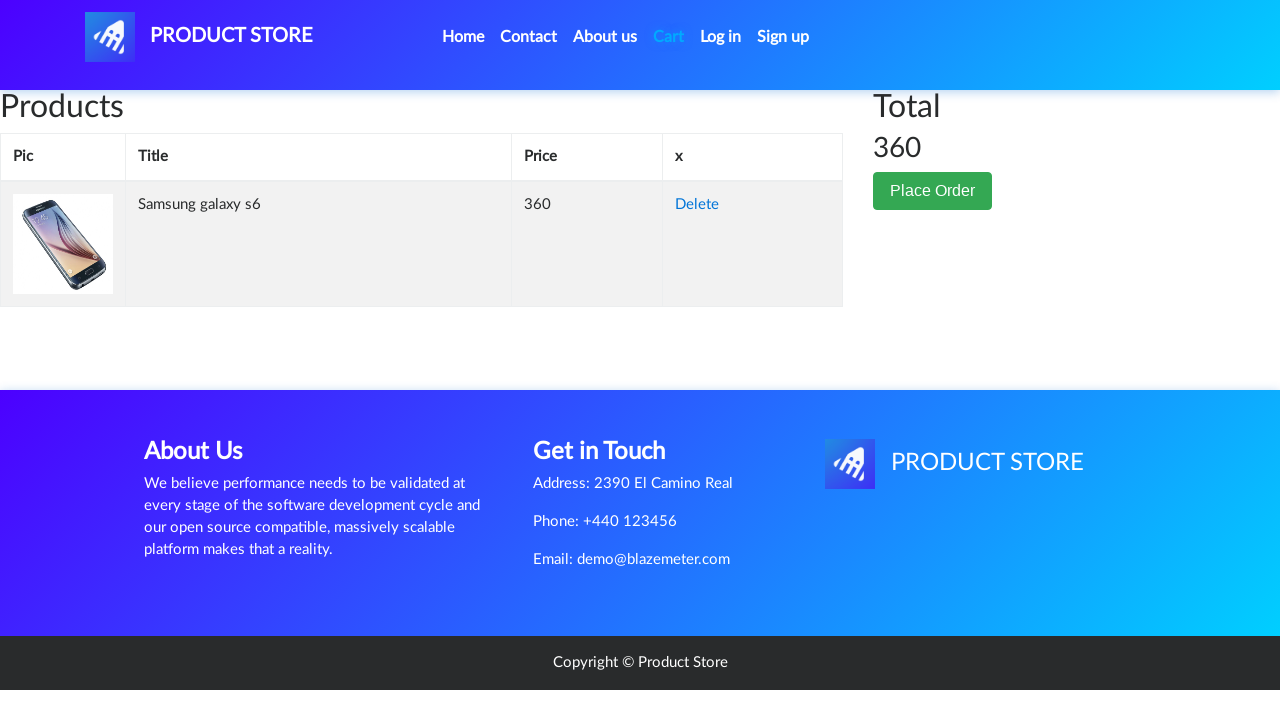